Tests unmarking todo items as complete

Starting URL: https://demo.playwright.dev/todomvc

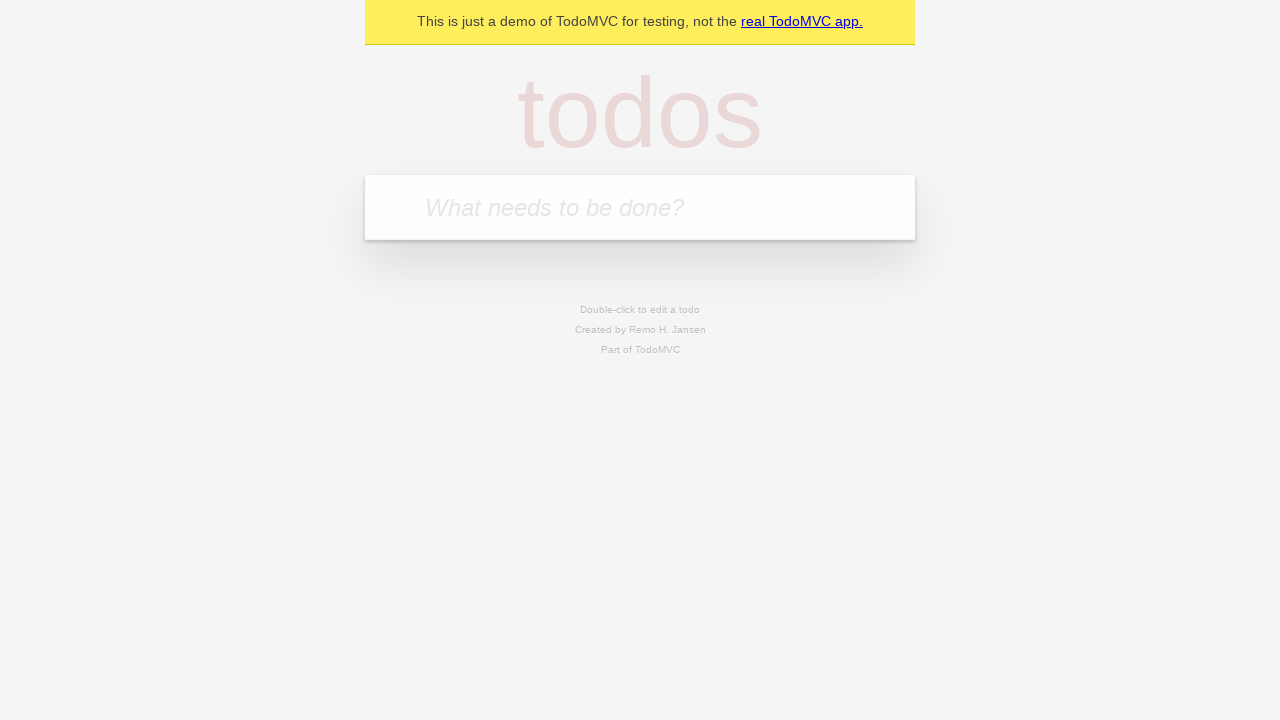

Filled todo input with 'buy some cheese' on internal:attr=[placeholder="What needs to be done?"i]
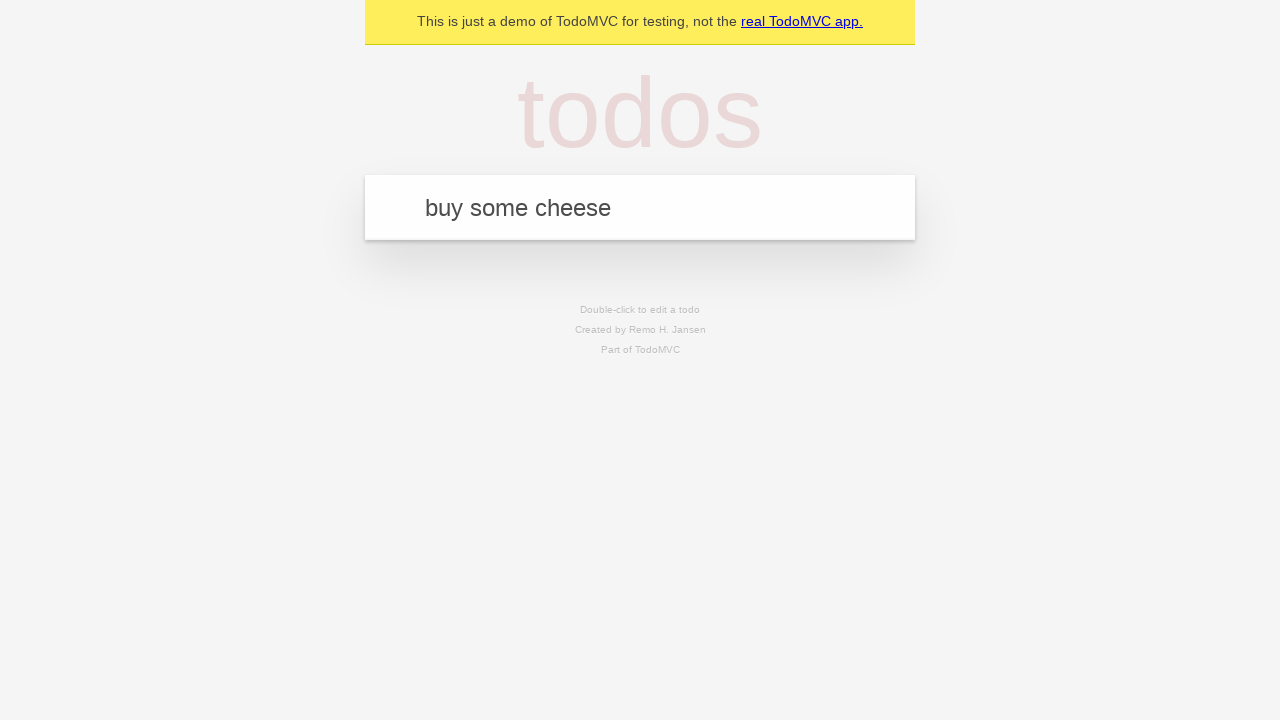

Pressed Enter to create first todo item on internal:attr=[placeholder="What needs to be done?"i]
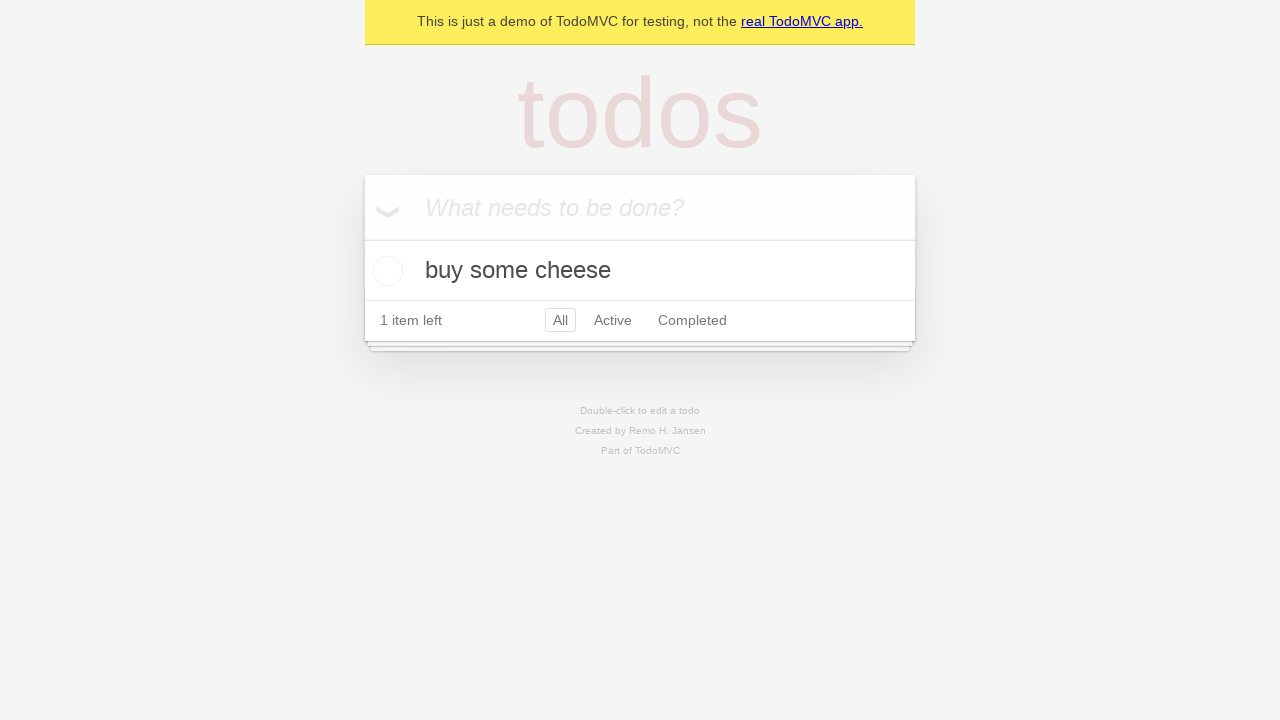

Filled todo input with 'feed the cat' on internal:attr=[placeholder="What needs to be done?"i]
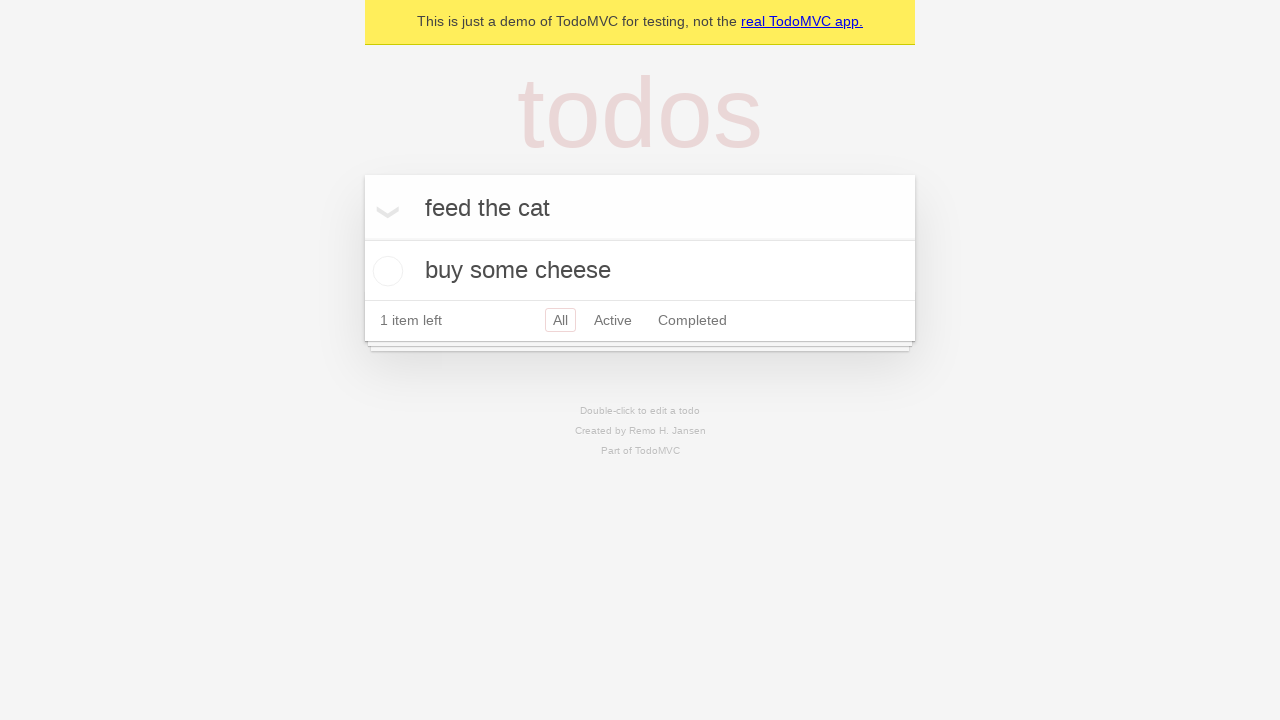

Pressed Enter to create second todo item on internal:attr=[placeholder="What needs to be done?"i]
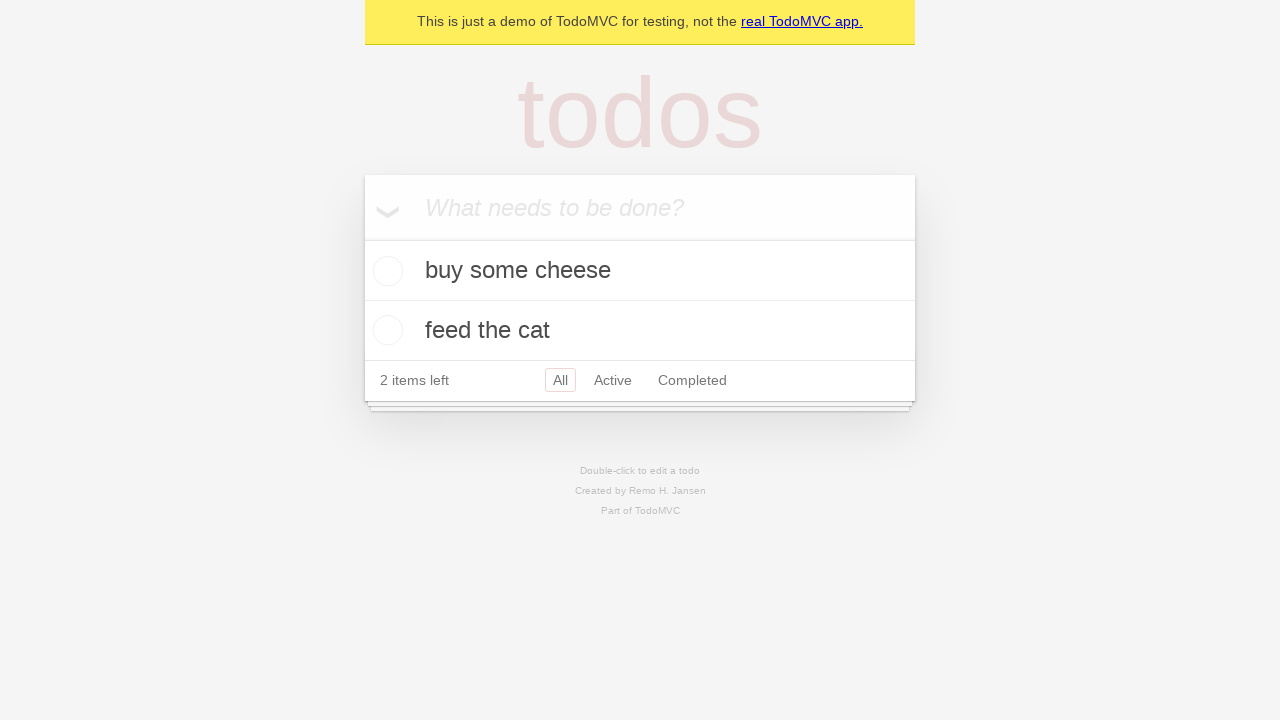

Checked the first todo item to mark it as complete at (385, 271) on internal:testid=[data-testid="todo-item"s] >> nth=0 >> internal:role=checkbox
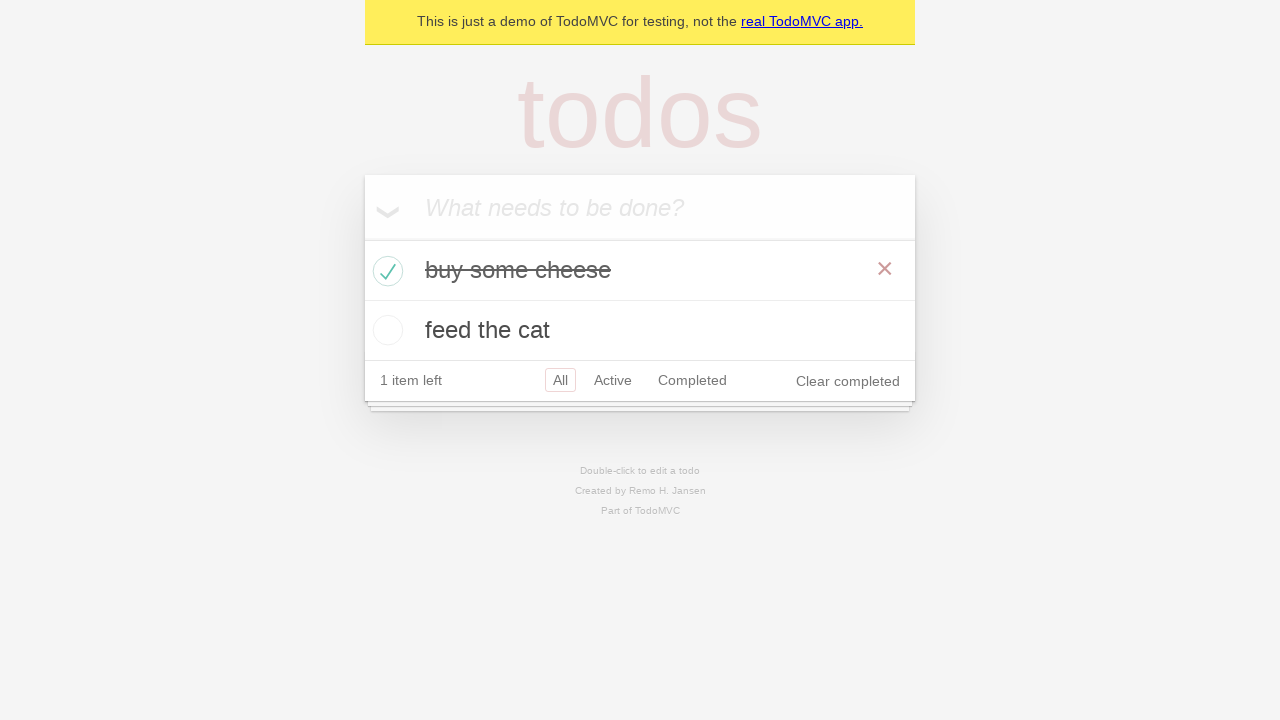

Unchecked the first todo item to mark it as incomplete at (385, 271) on internal:testid=[data-testid="todo-item"s] >> nth=0 >> internal:role=checkbox
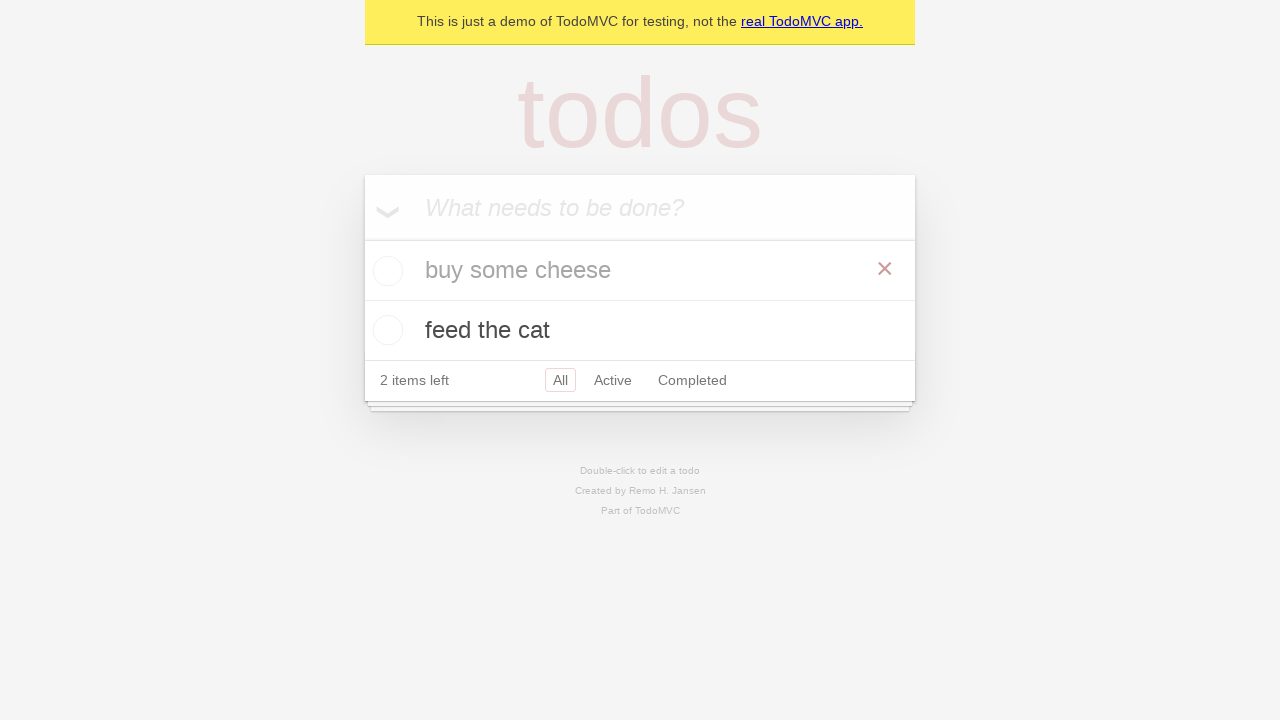

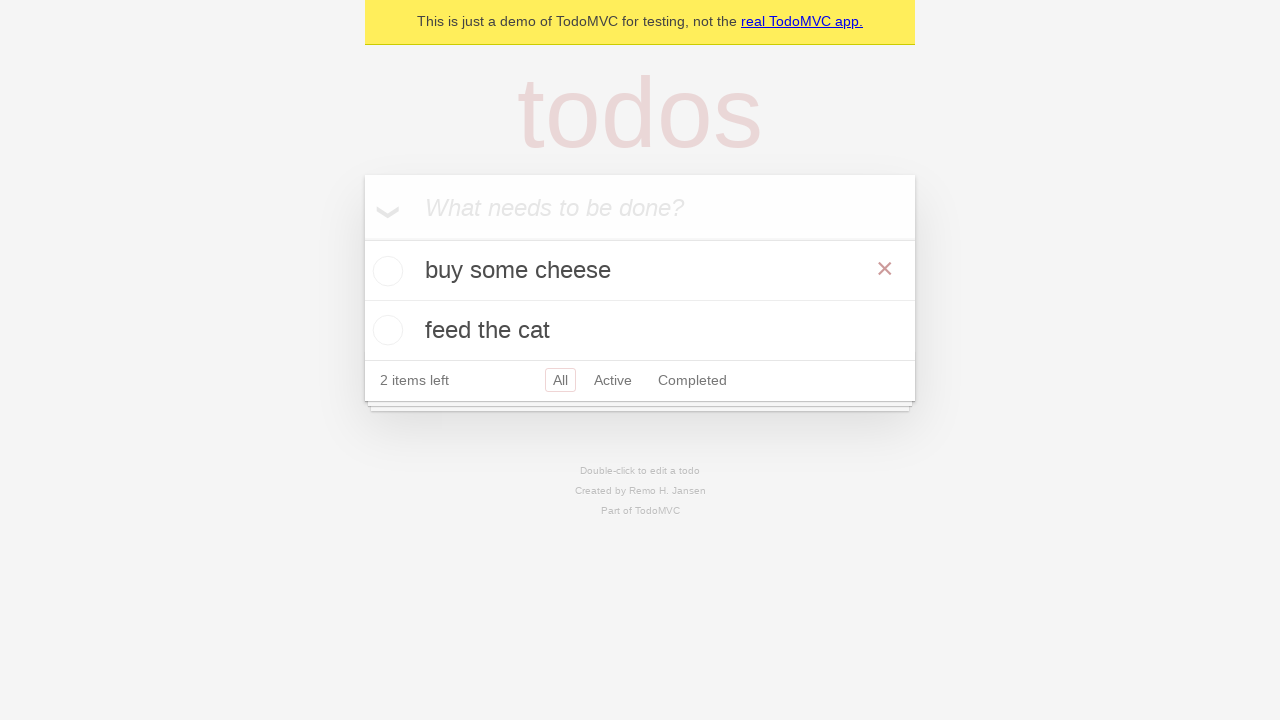